Tests JavaScript prompt alert handling by clicking the prompt button, entering text into the alert, and dismissing it

Starting URL: https://the-internet.herokuapp.com/javascript_alerts

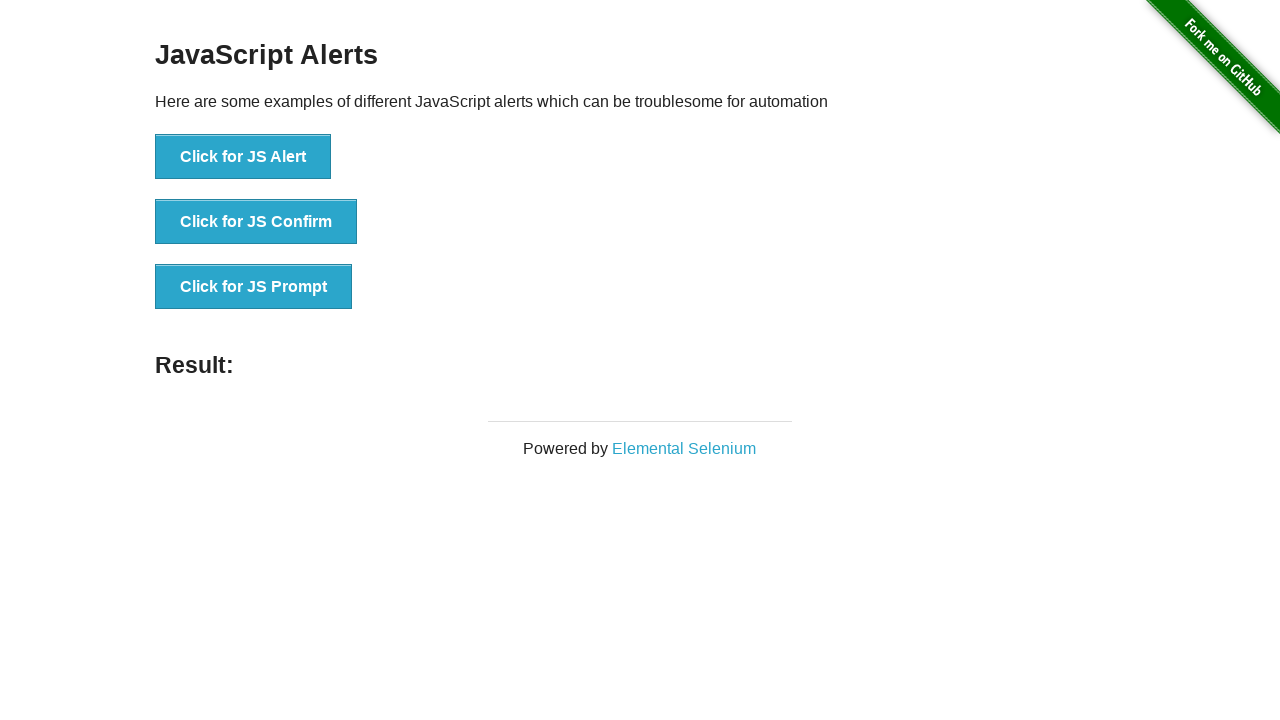

Clicked JS Prompt button to trigger alert at (254, 287) on xpath=//button[text()='Click for JS Prompt']
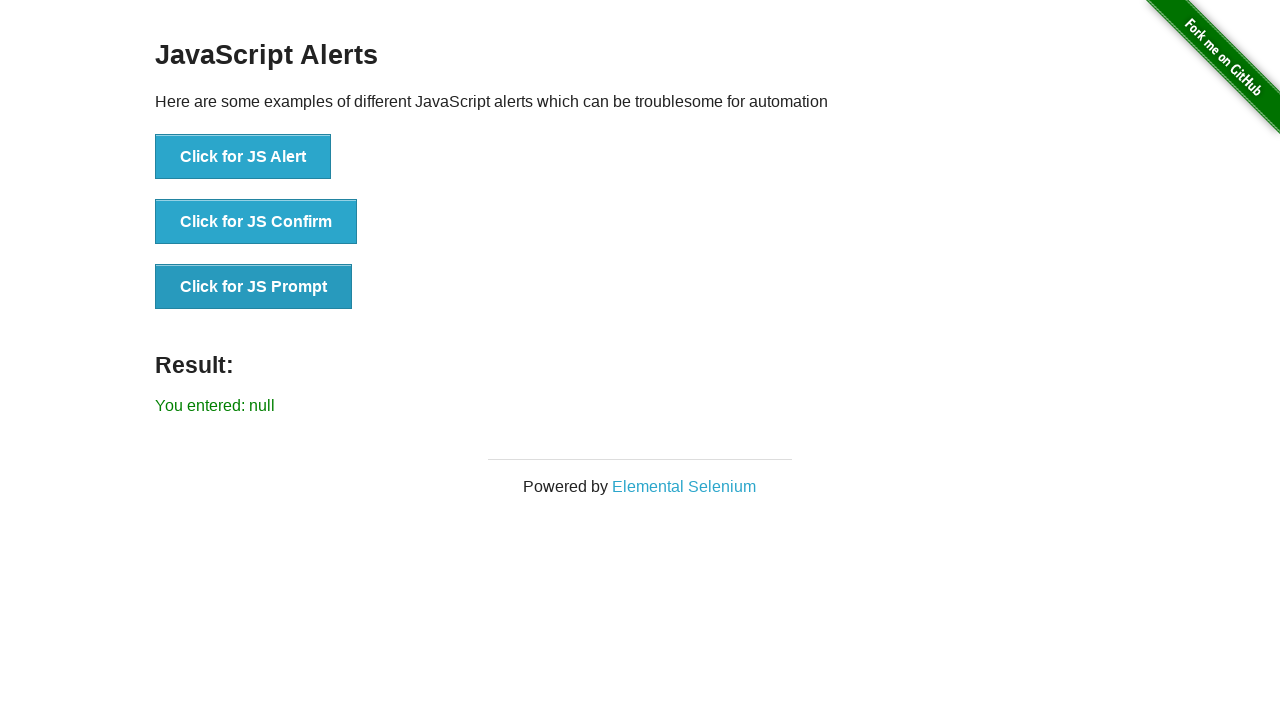

Set up dialog handler to dismiss alerts
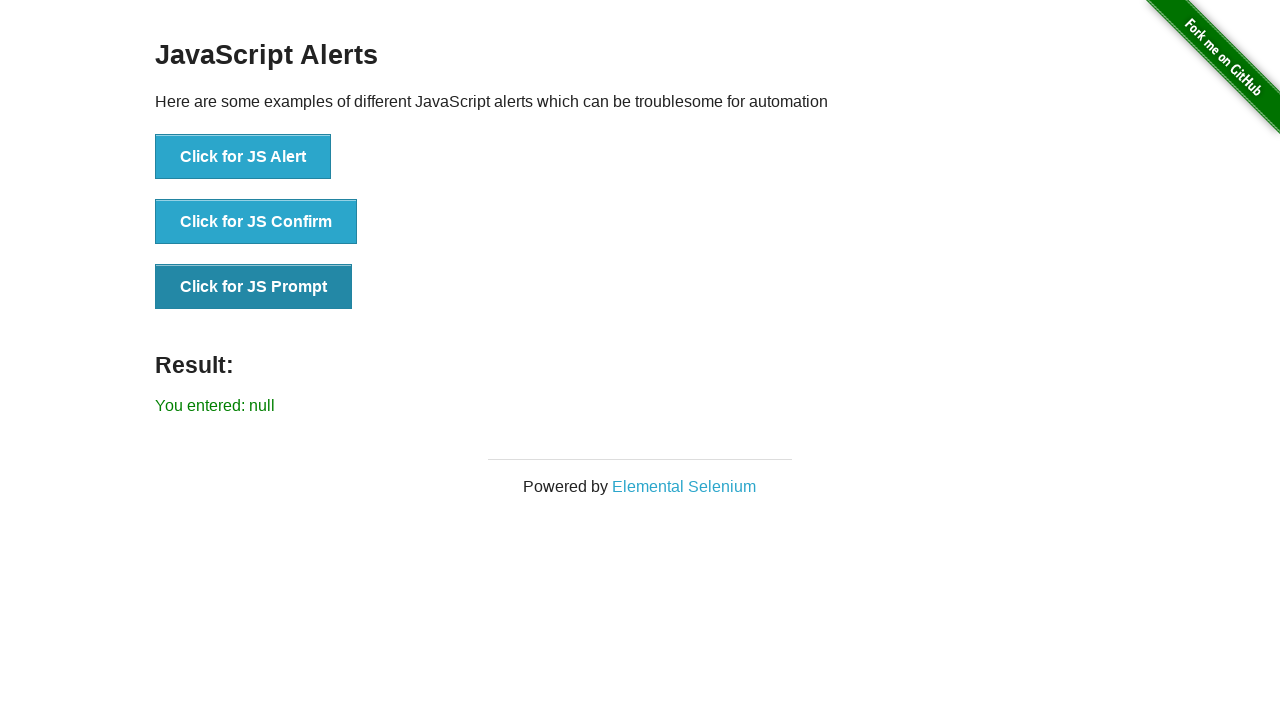

Clicked JS Prompt button again to trigger second alert at (254, 287) on xpath=//button[text()='Click for JS Prompt']
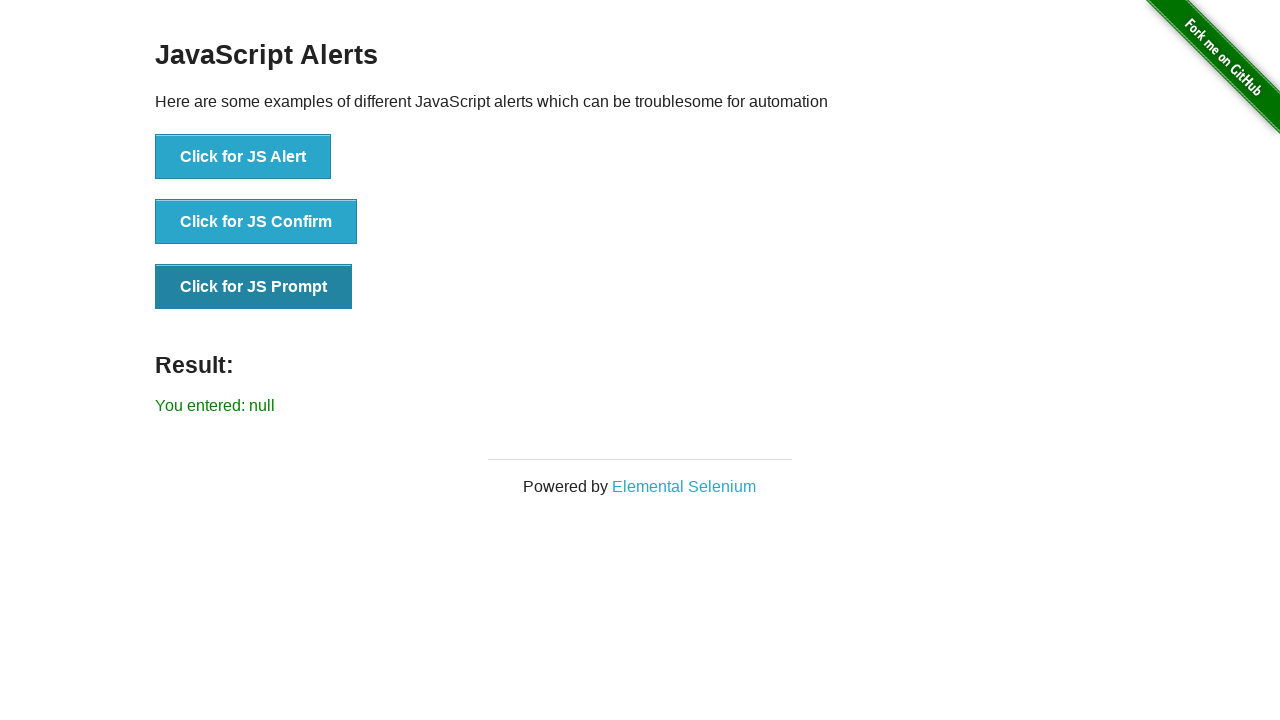

Set up one-time dialog handler to accept prompt with text input
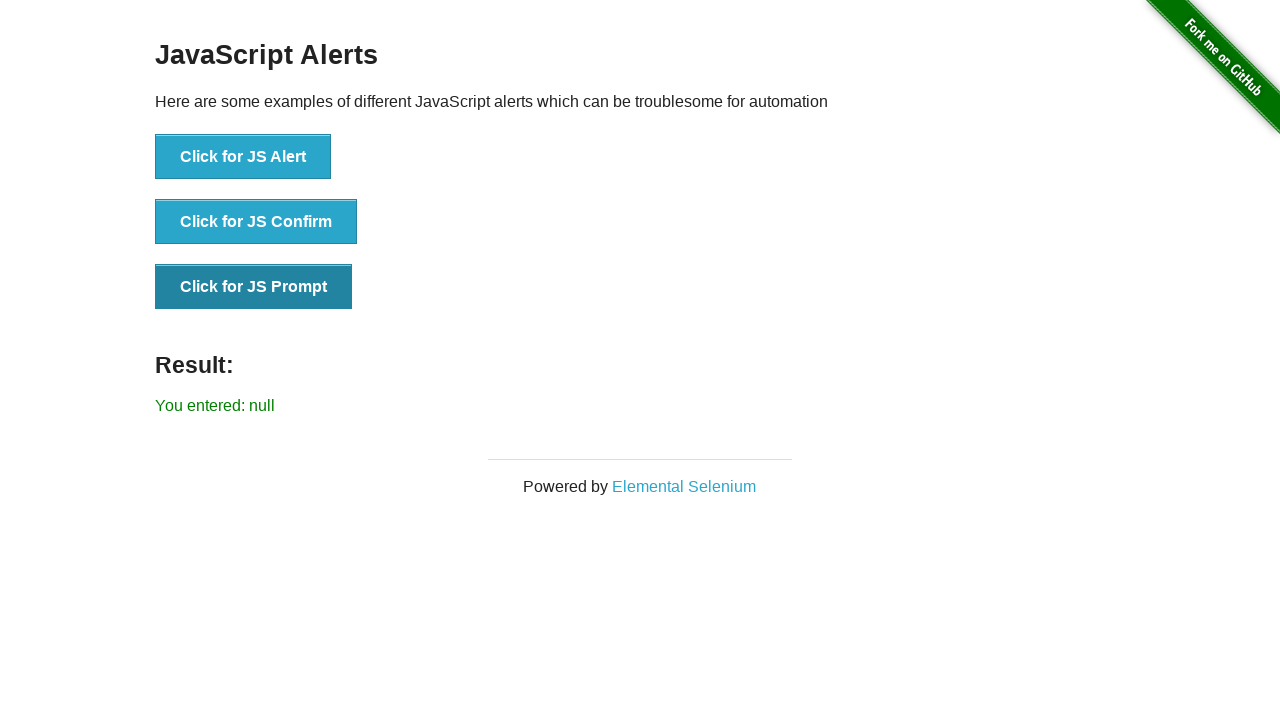

Clicked JS Prompt button third time and accepted prompt with 'Arun Motoori' at (254, 287) on xpath=//button[text()='Click for JS Prompt']
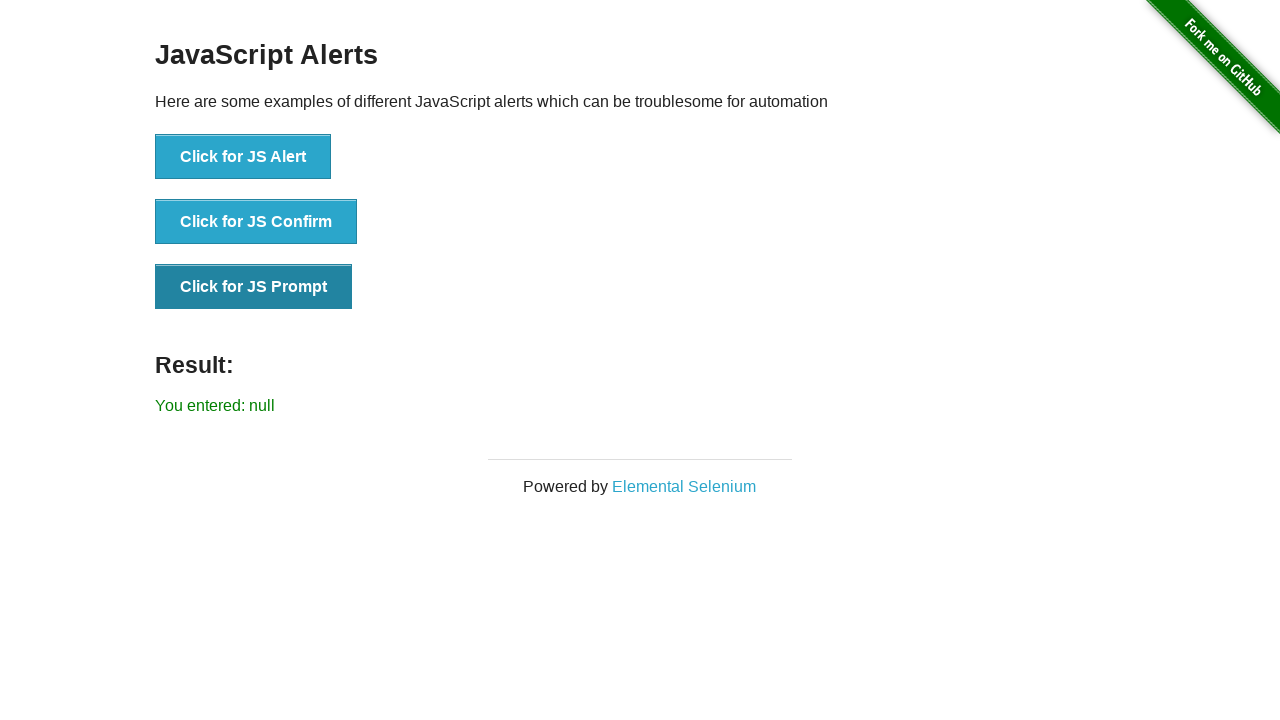

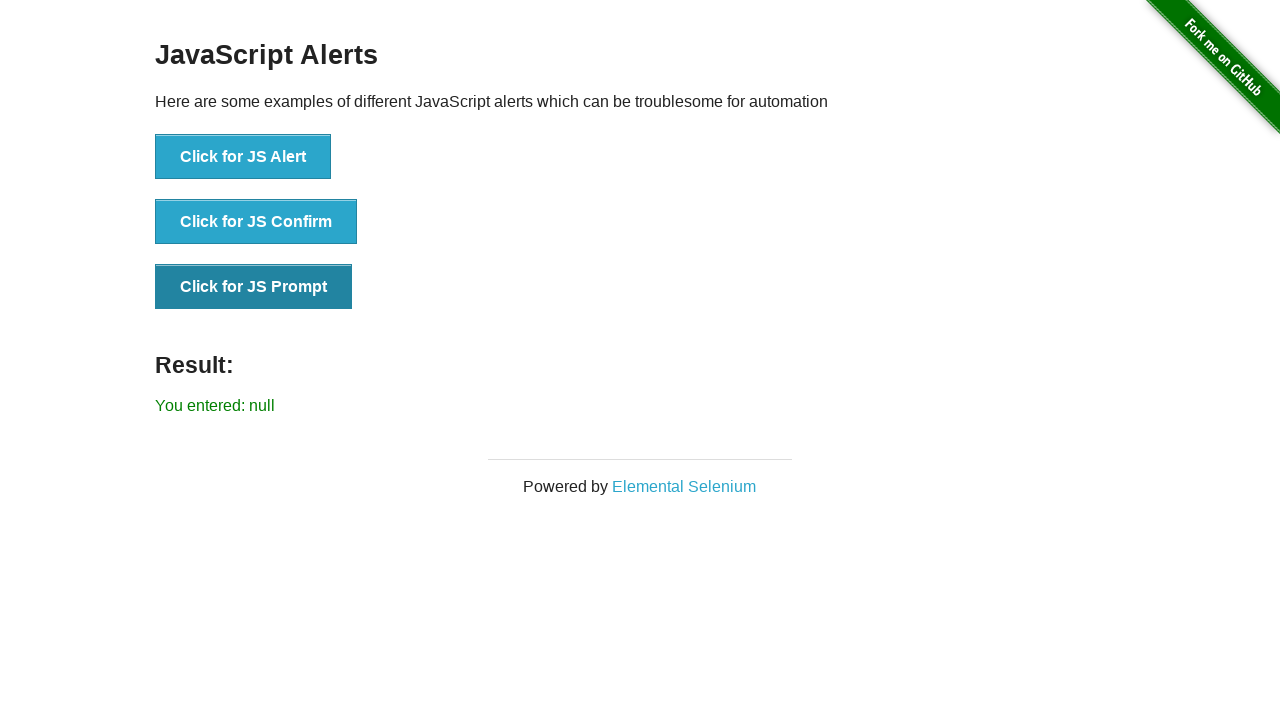